Tests that entering a 4-digit zip code shows an error message

Starting URL: https://www.sharelane.com/cgi-bin/register.py

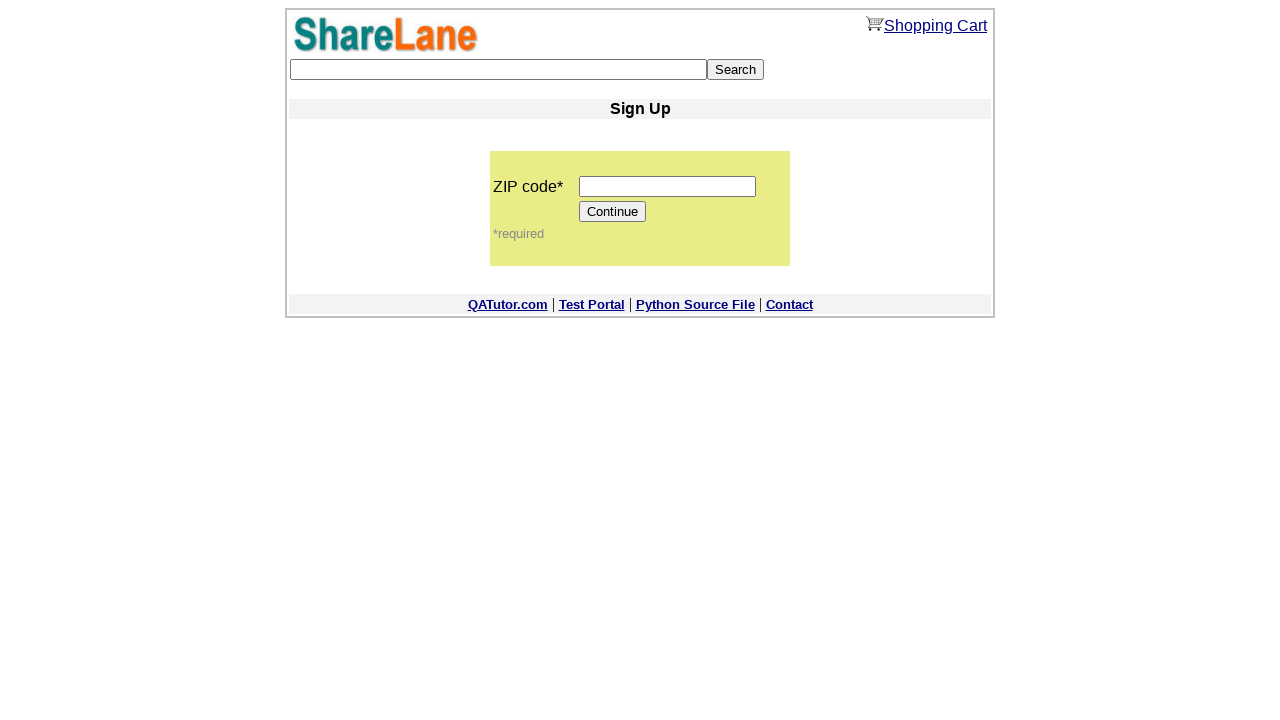

Filled zip code field with 4-digit value '1111' on input[name='zip_code']
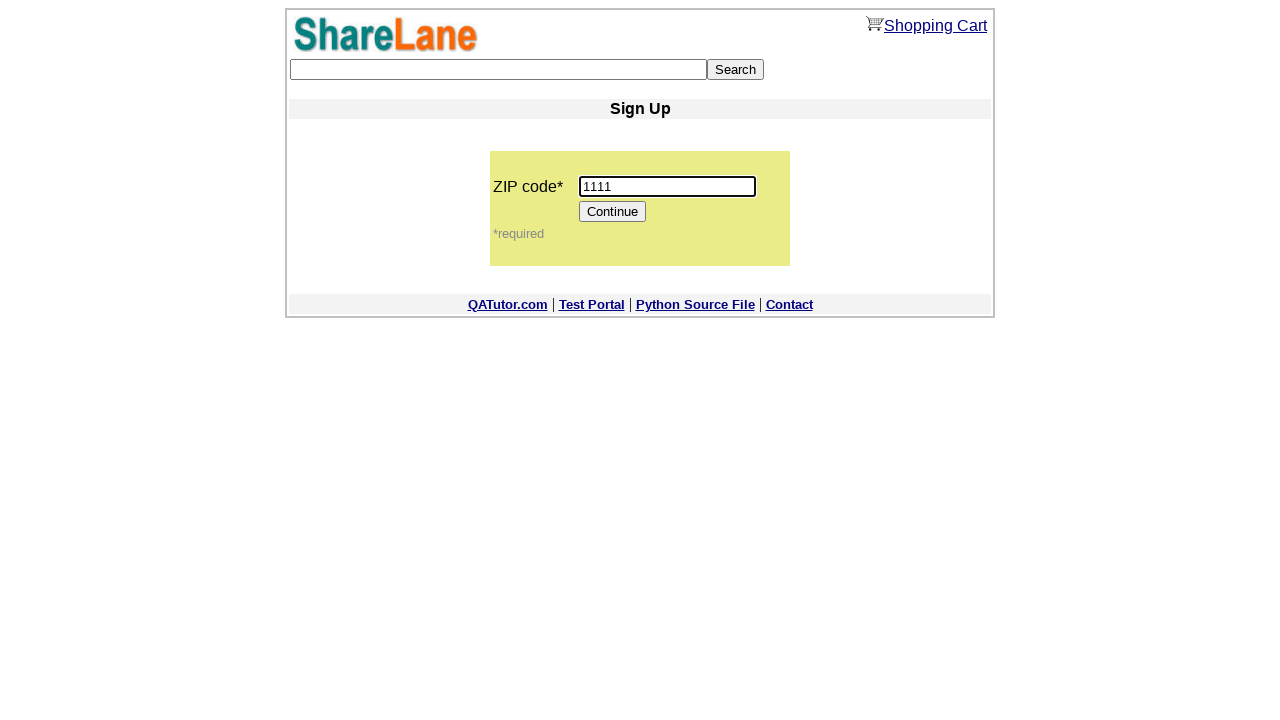

Clicked Continue button at (613, 212) on input[value='Continue']
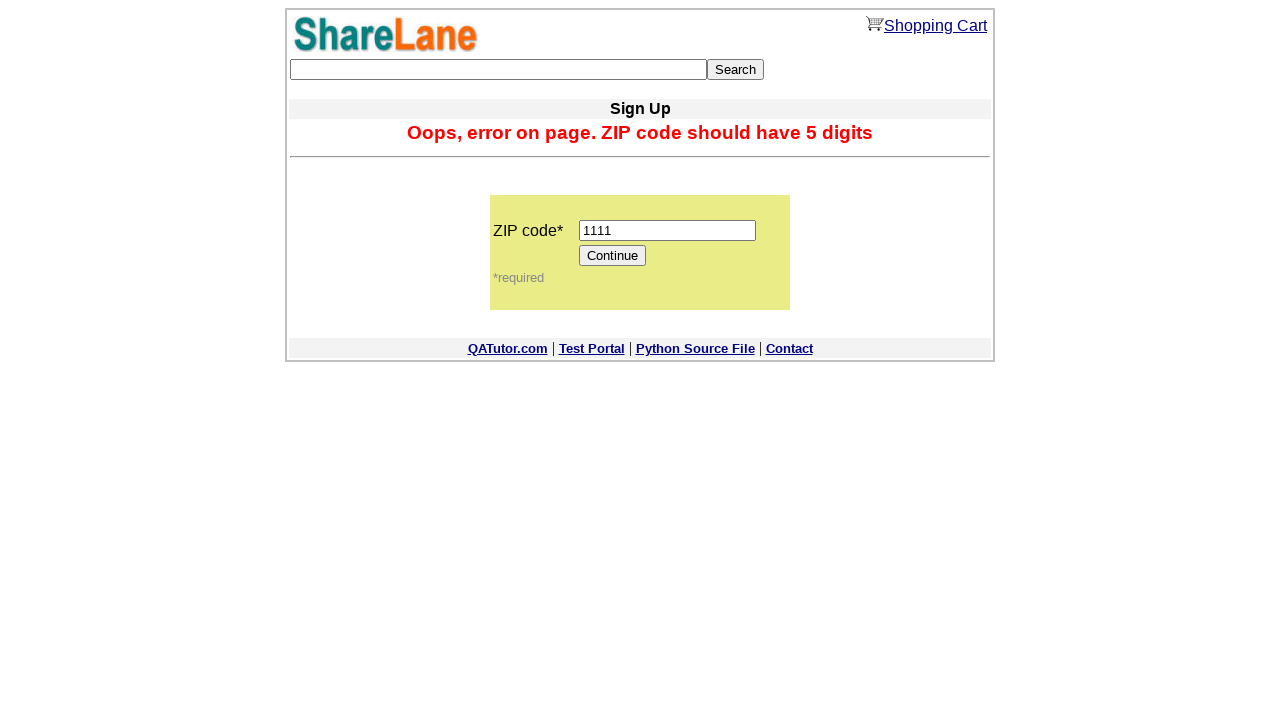

Error message appeared confirming 4-digit zip code validation
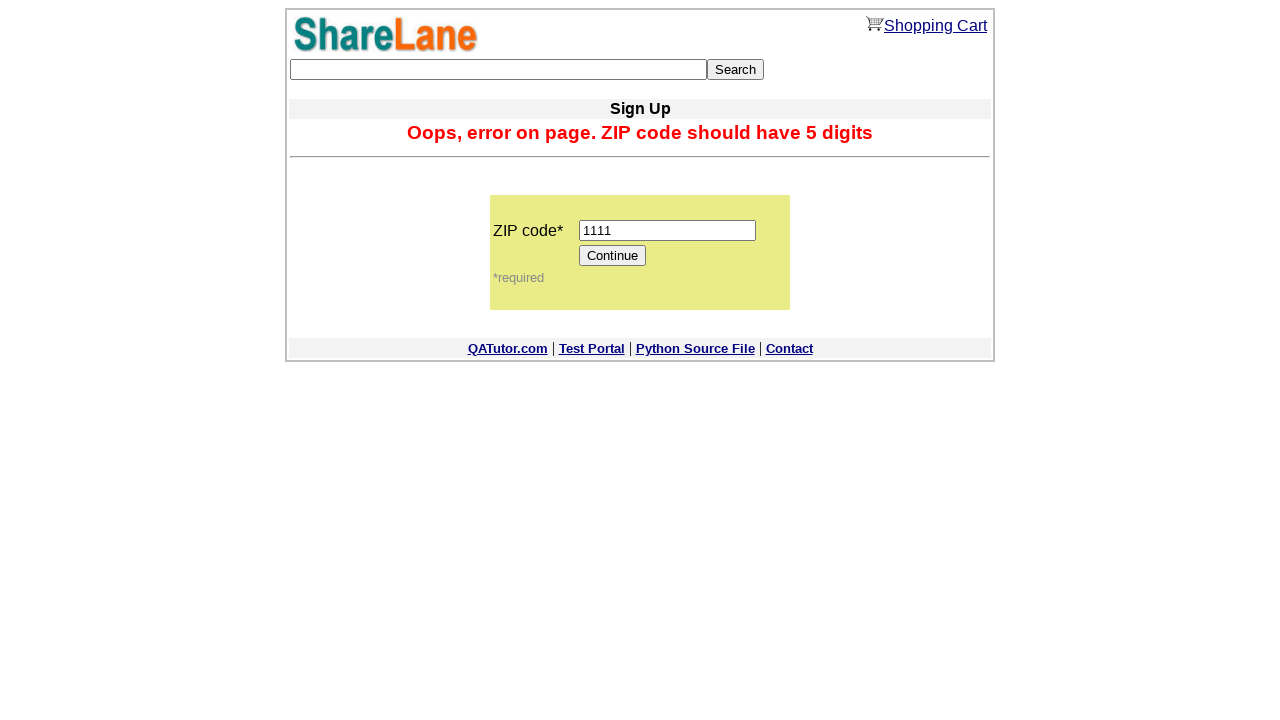

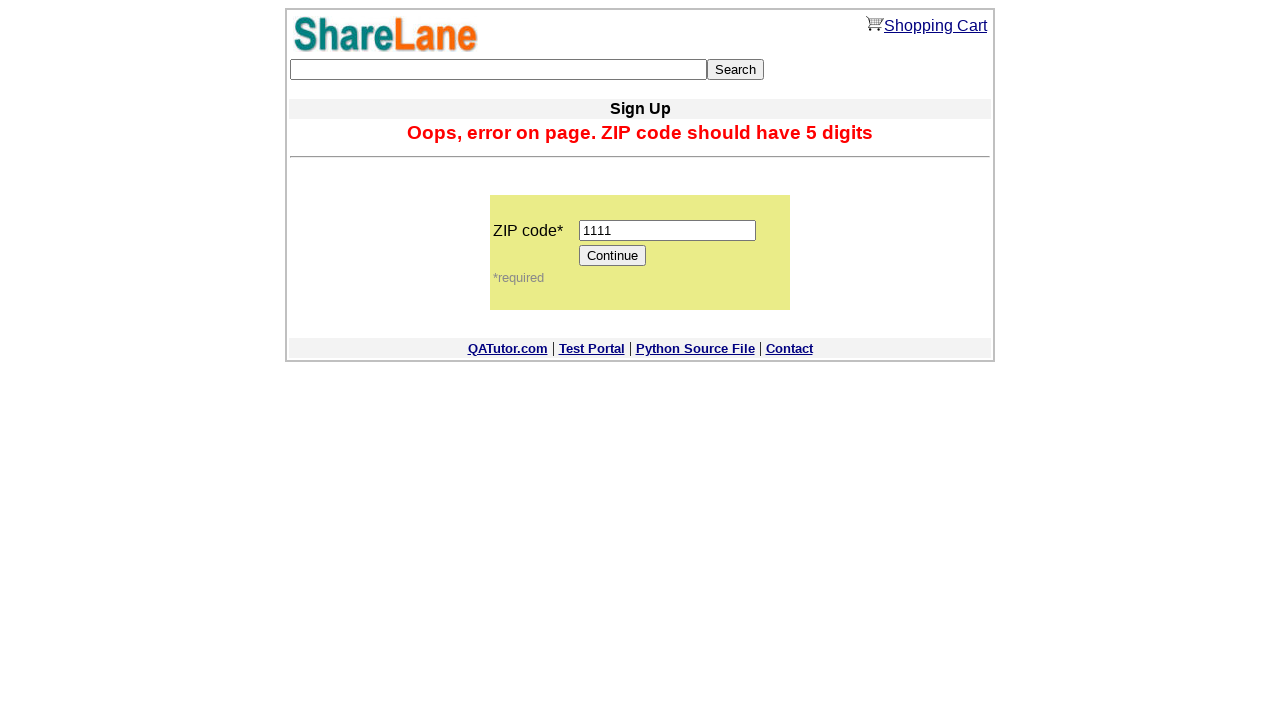